Tests keyboard key press action by pressing the Tab key and verifying the result is displayed

Starting URL: https://the-internet.herokuapp.com/key_presses

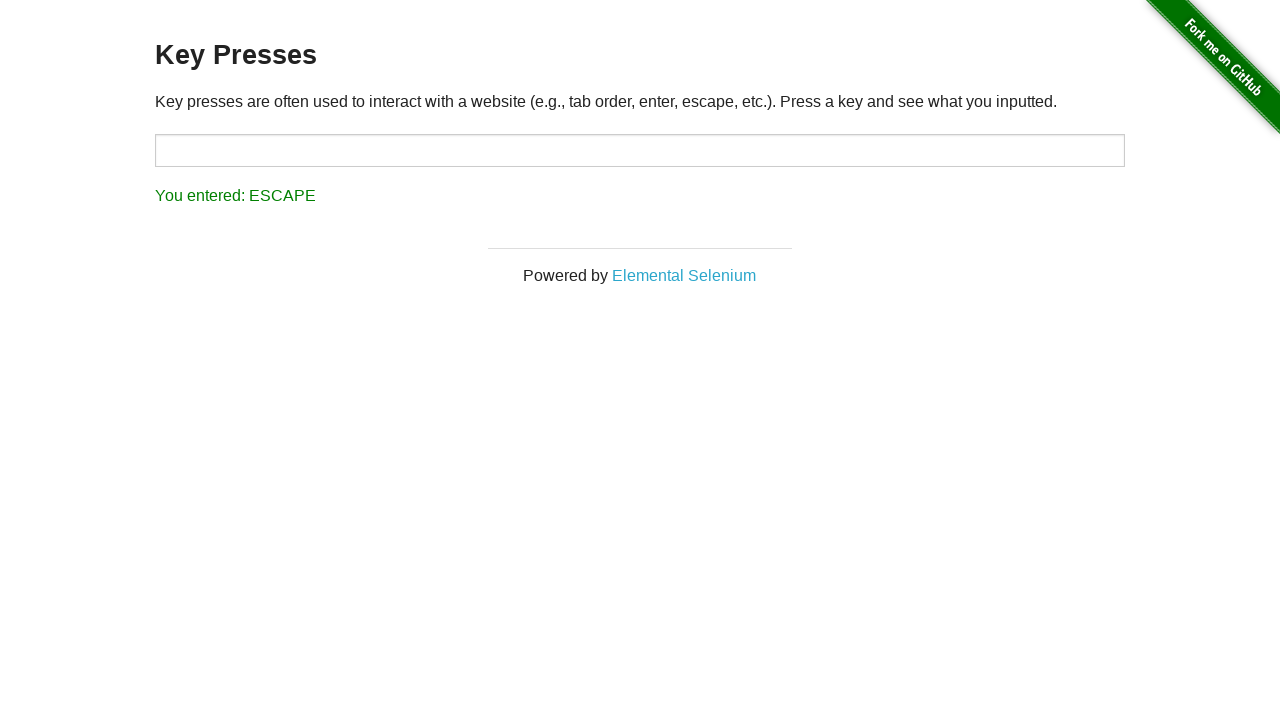

Navigated to key presses test page
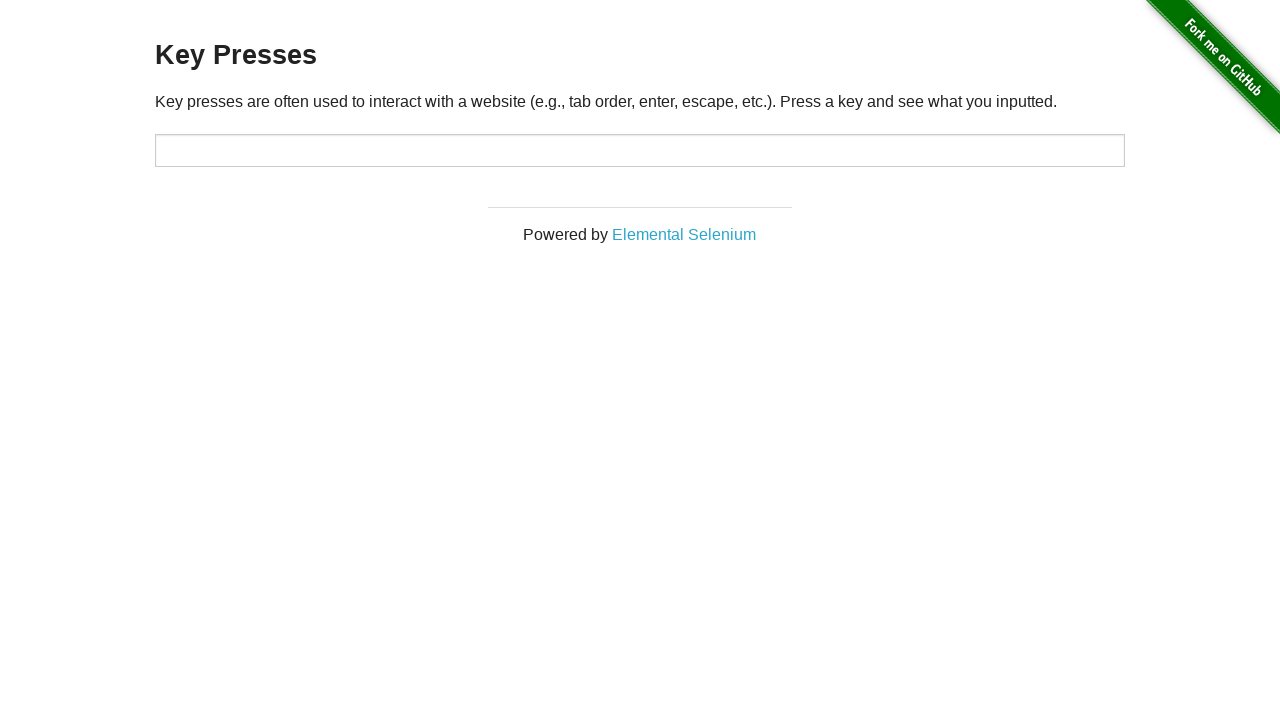

Pressed Tab key on target input on #target
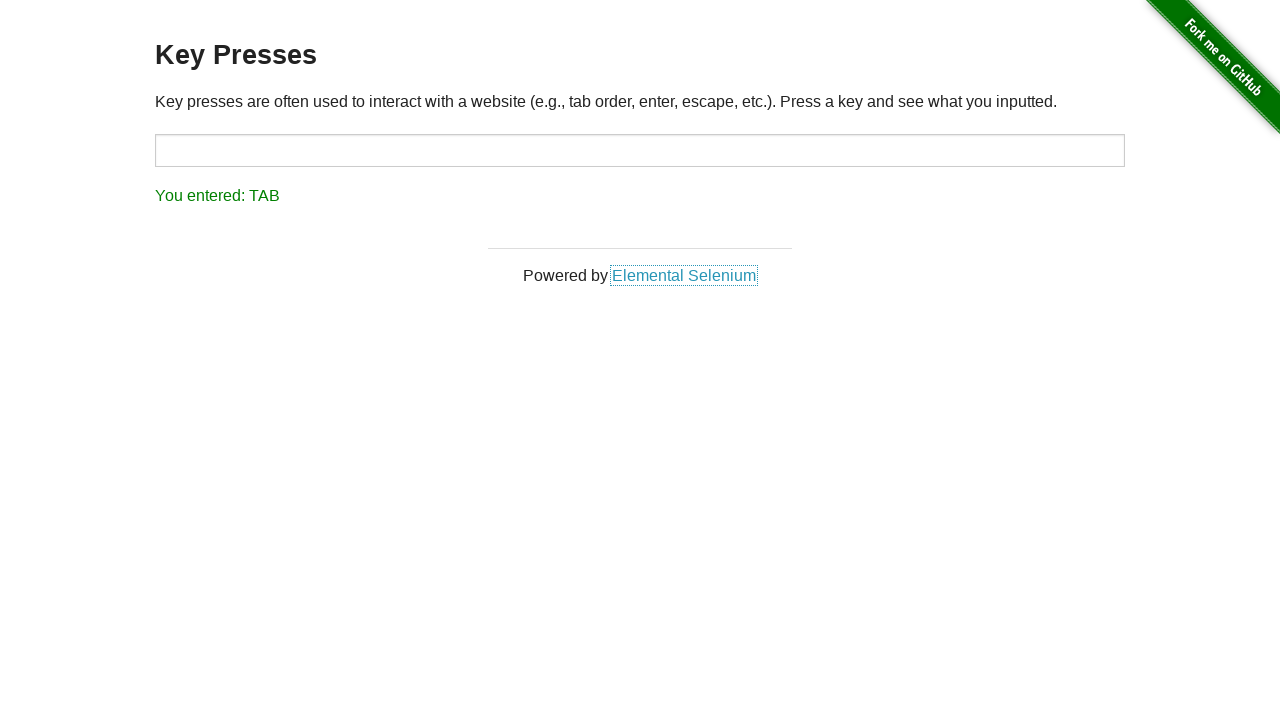

Retrieved result text content
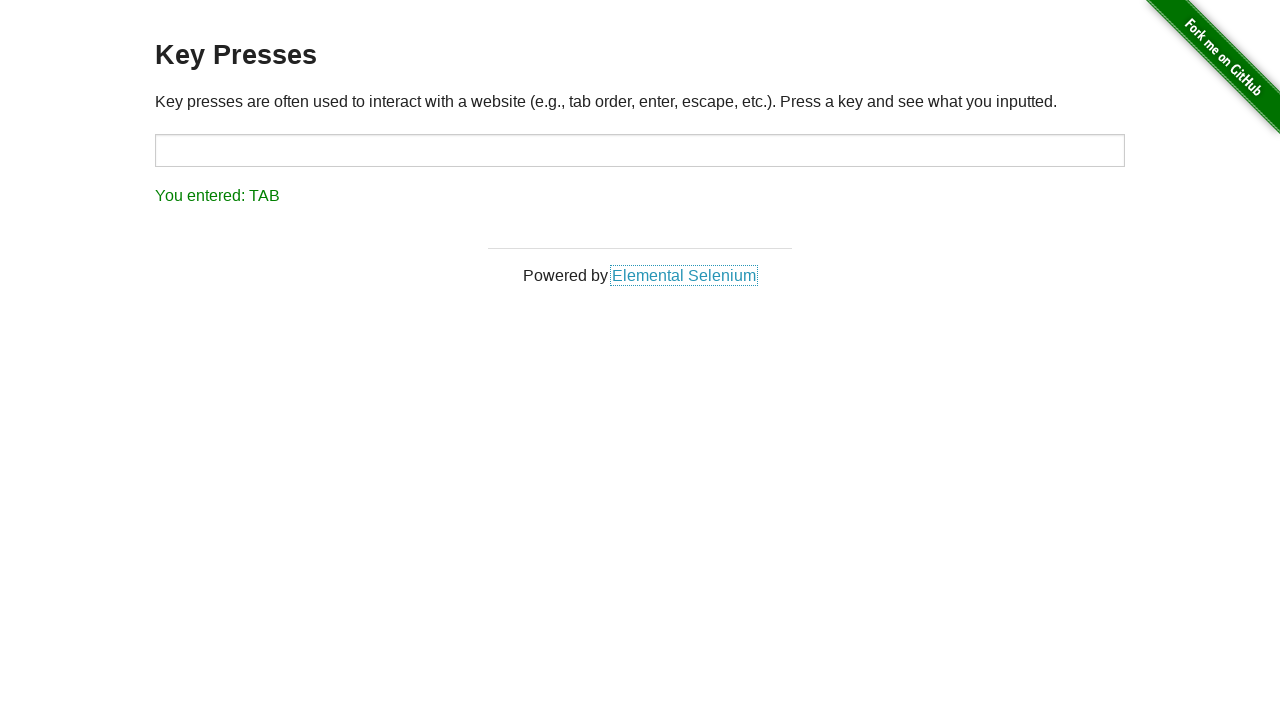

Verified that result contains 'TAB'
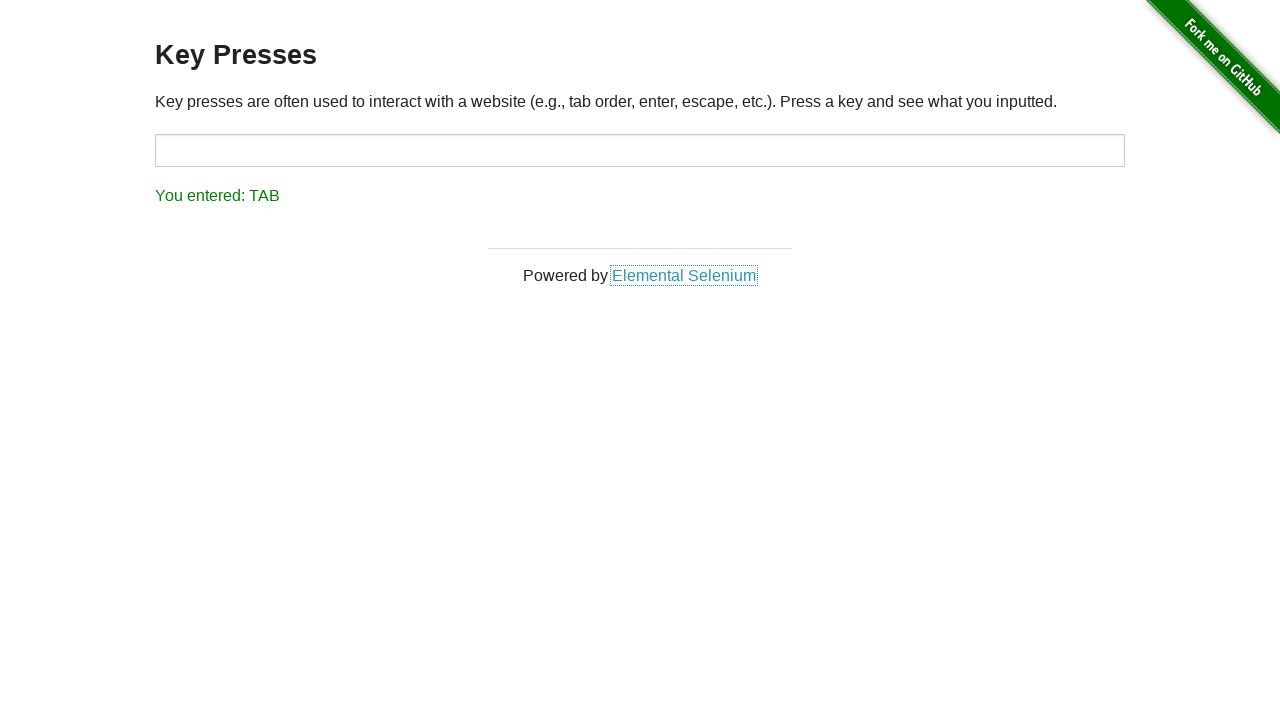

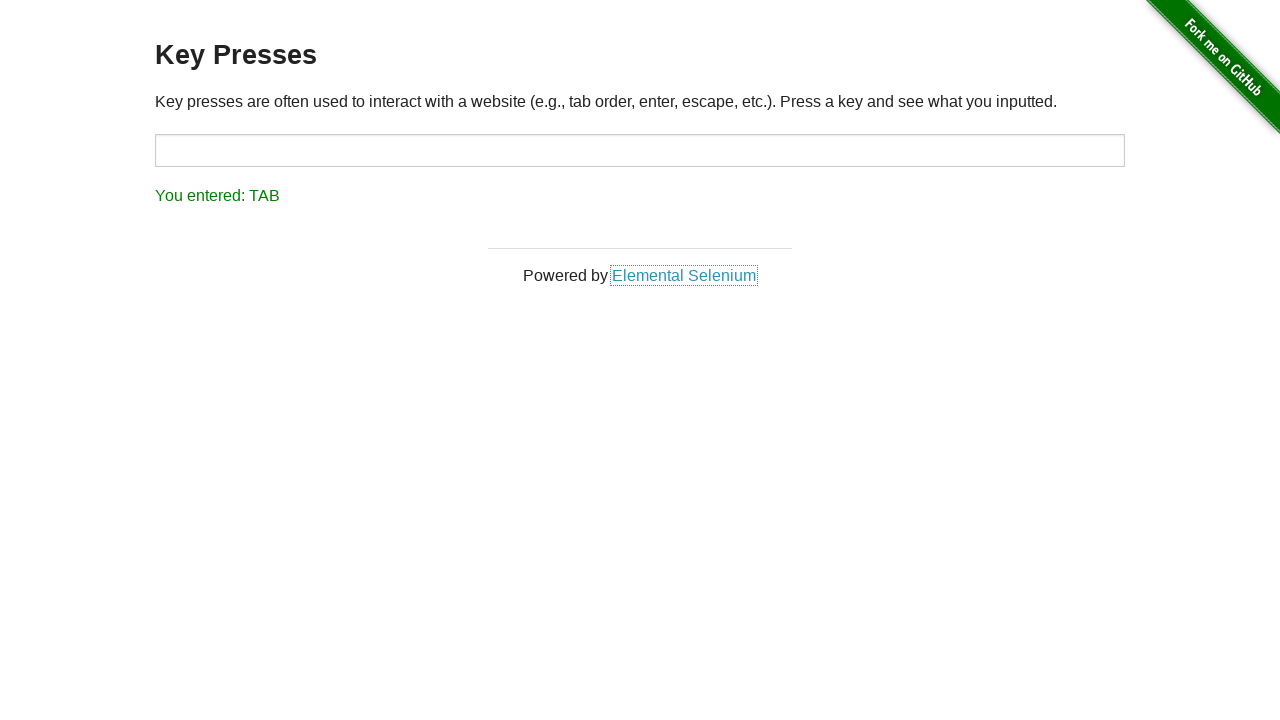